Tests window handle functionality by clicking a button that opens a new browser window on a practice page

Starting URL: https://www.hyrtutorials.com/p/window-handles-practice.html

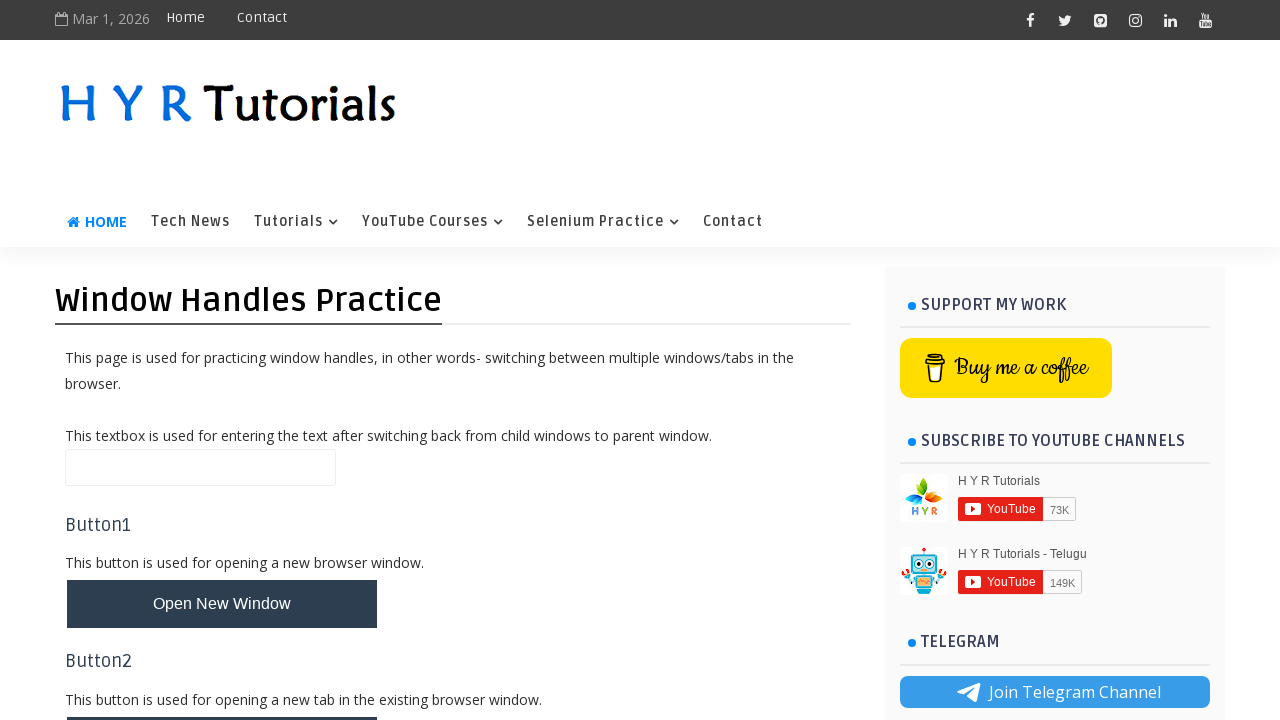

Waited 2 seconds for page to load
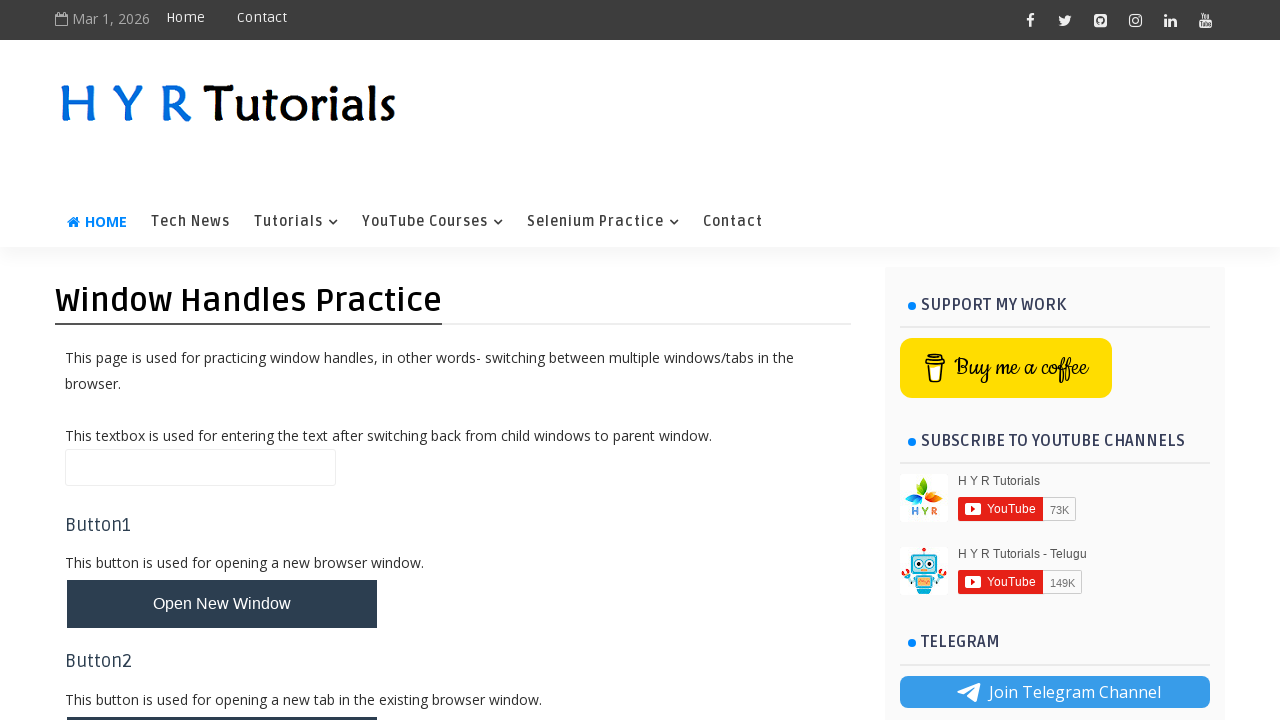

Clicked the new window button to open a new browser window at (222, 604) on button#newWindowBtn
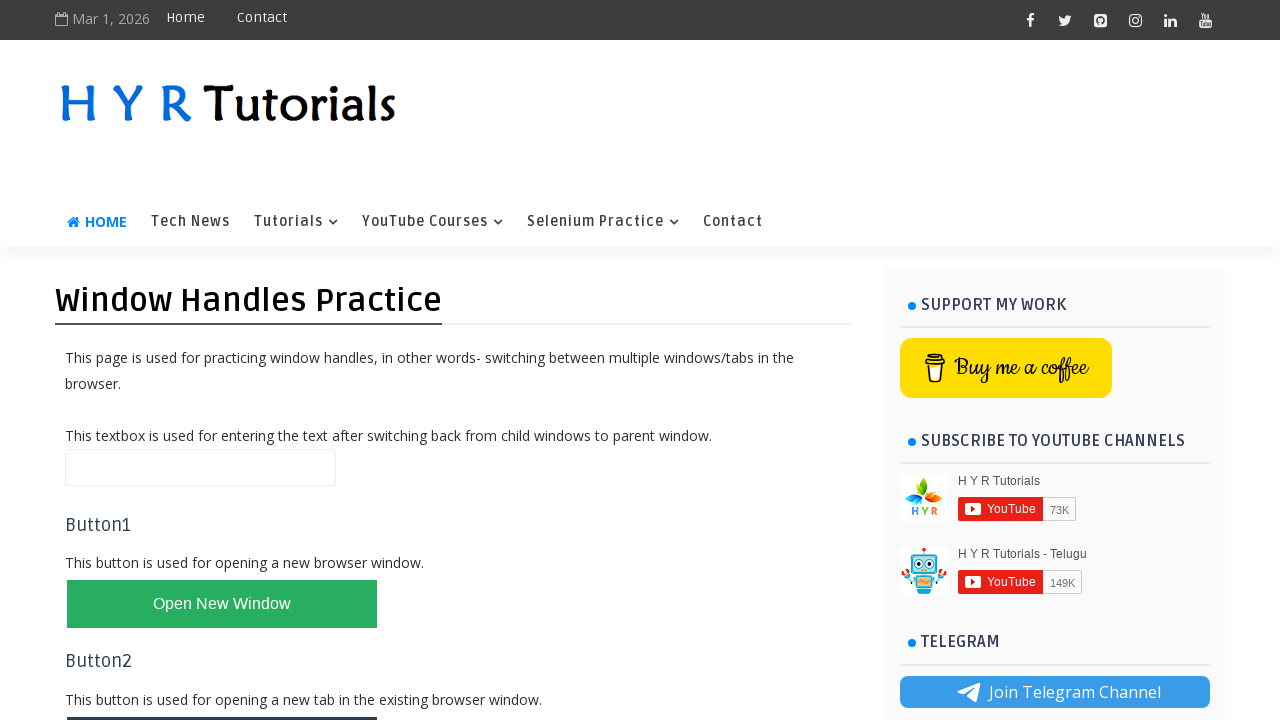

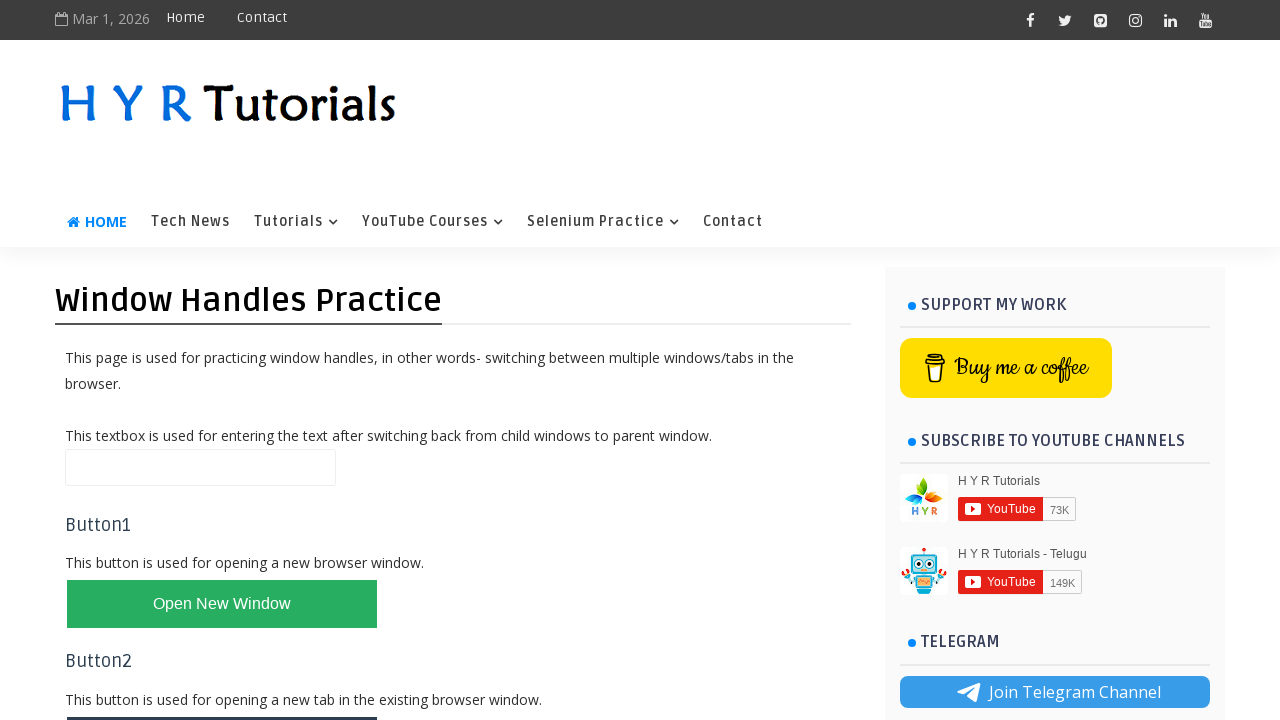